Tests registration form by verifying header text and placeholder attribute, then filling the first name field

Starting URL: https://practice.cydeo.com/registration_form

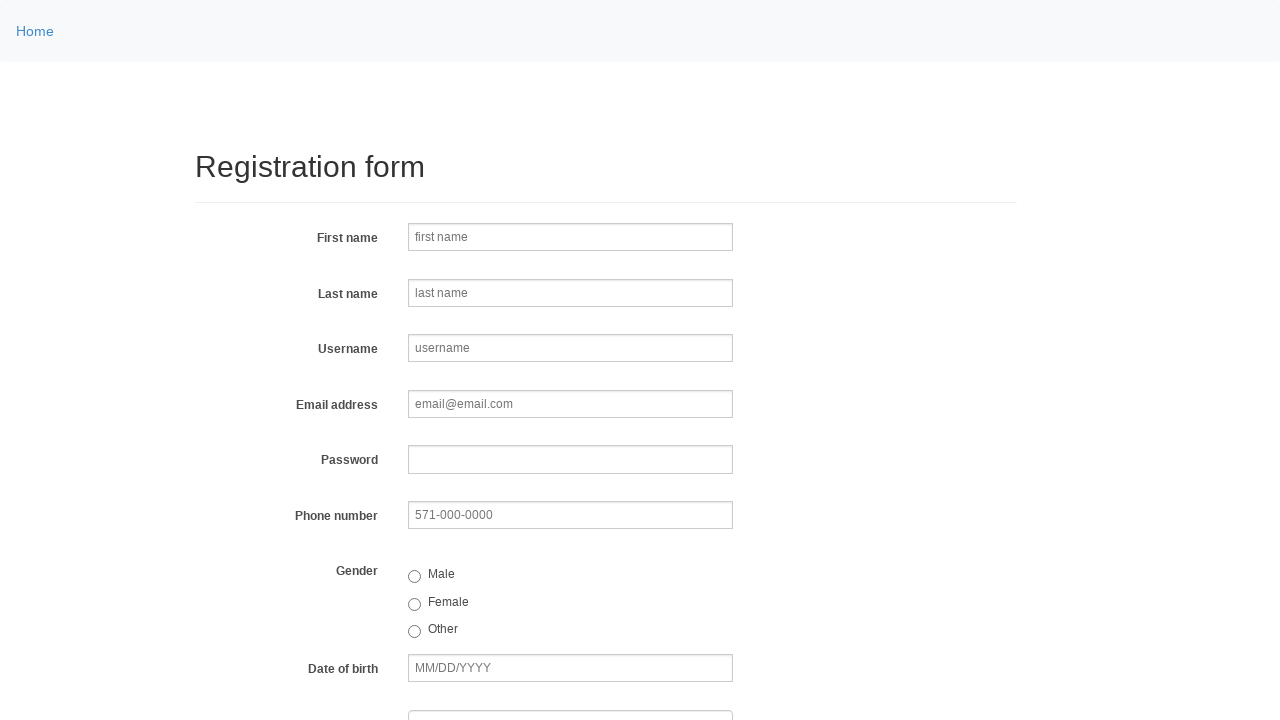

Located header element (h2)
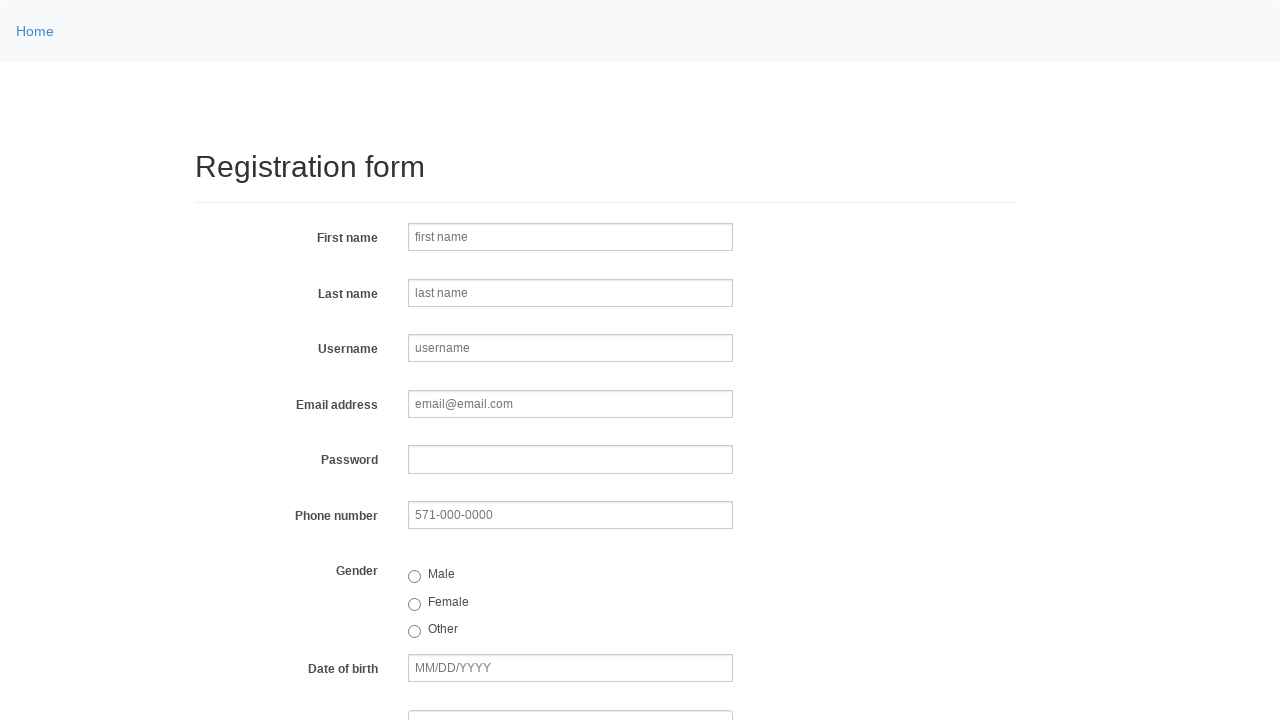

Verified header text is 'Registration form'
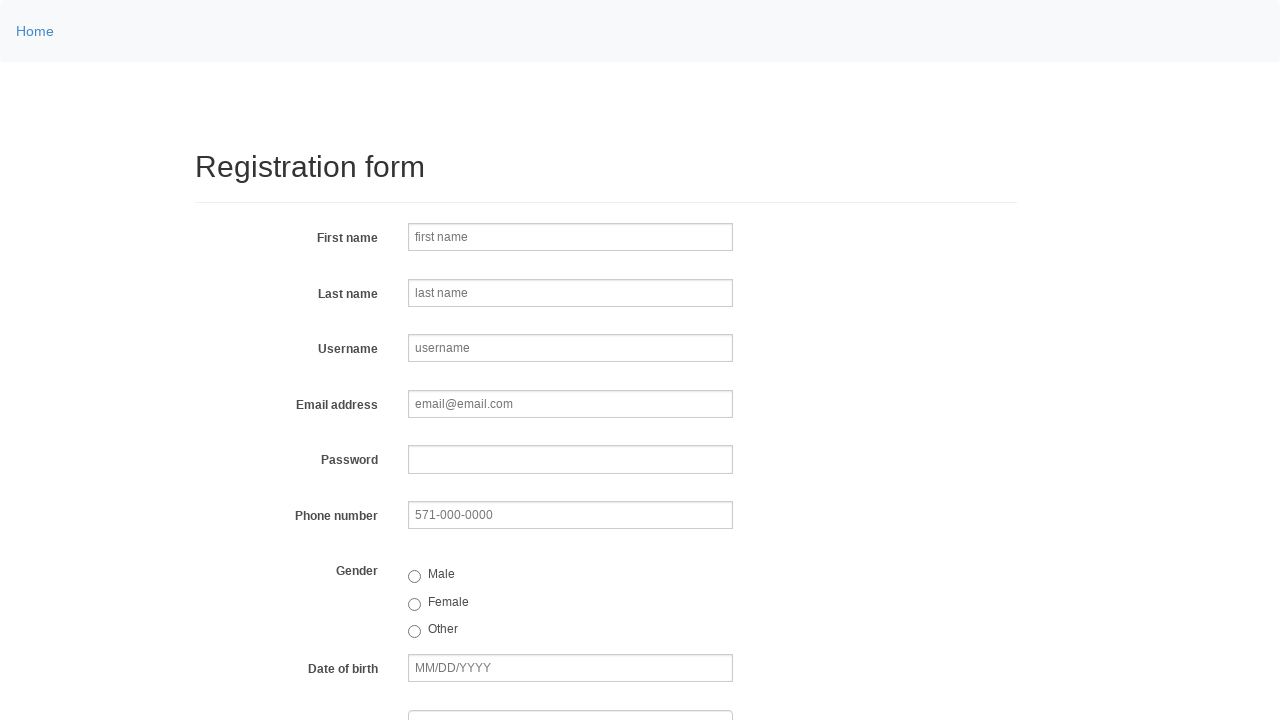

Located firstname input field
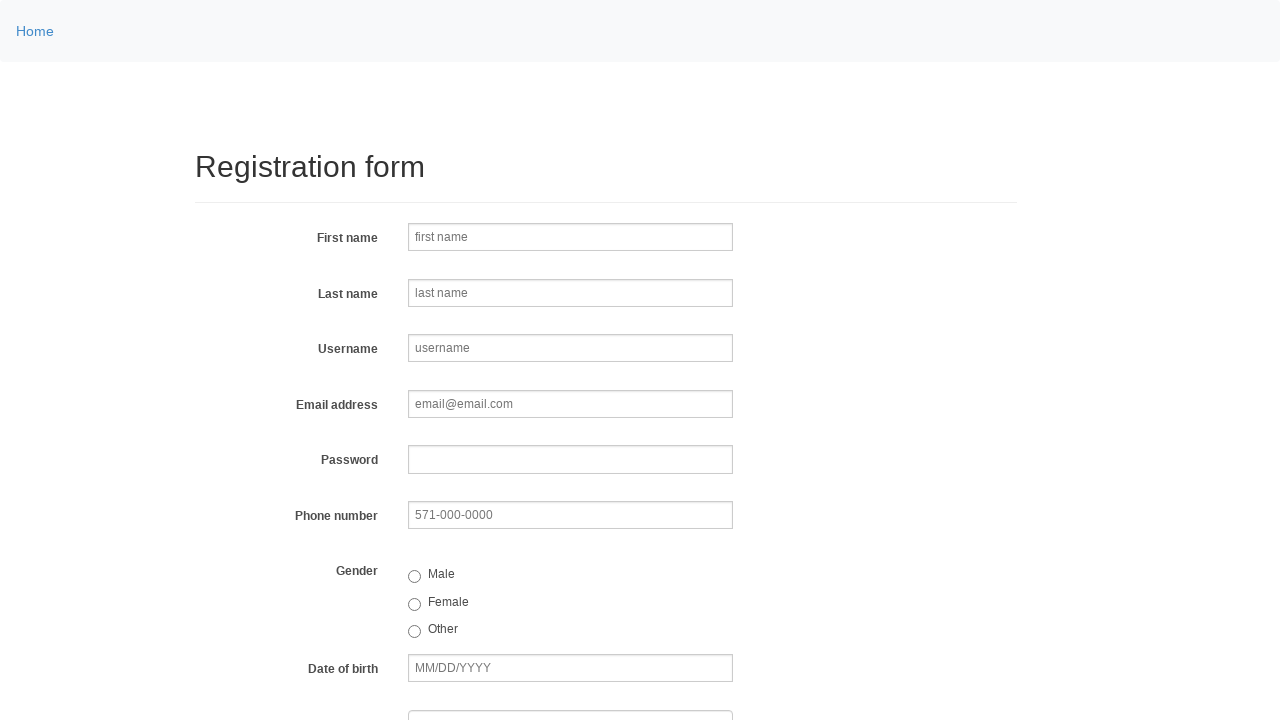

Verified firstname field placeholder attribute is 'first name'
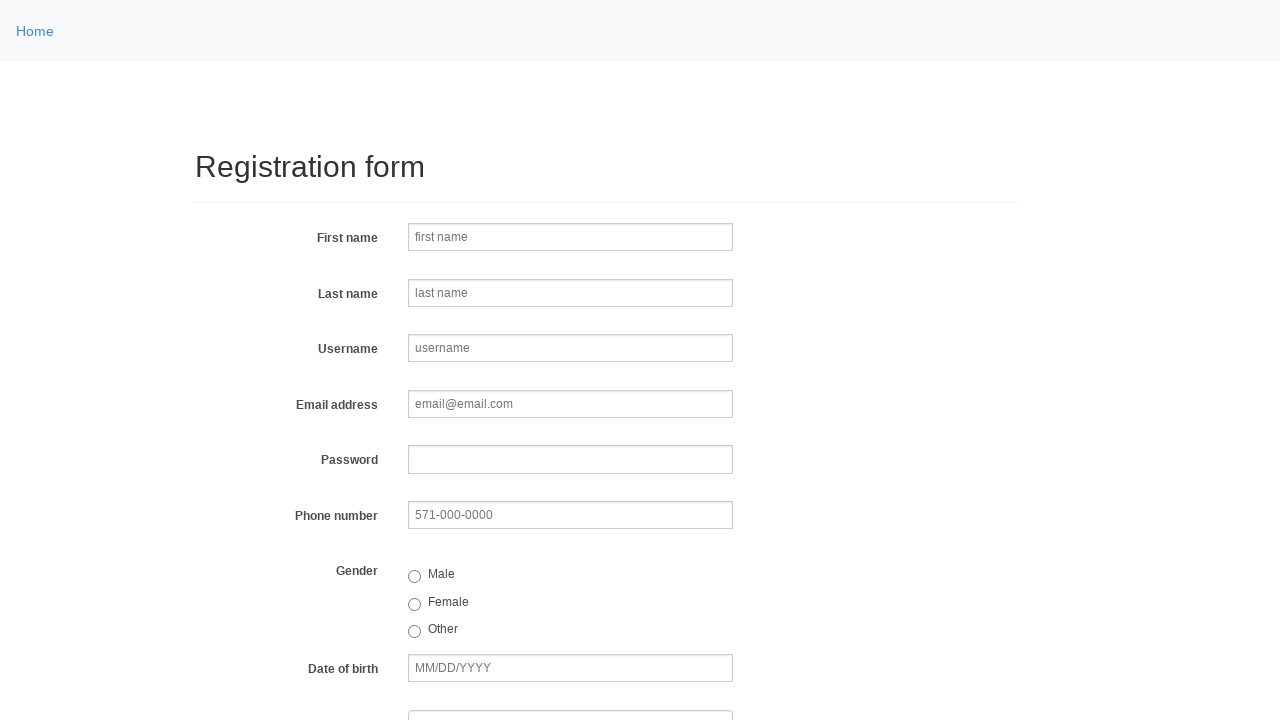

Filled firstname field with 'Abubakr' on input[name='firstname']
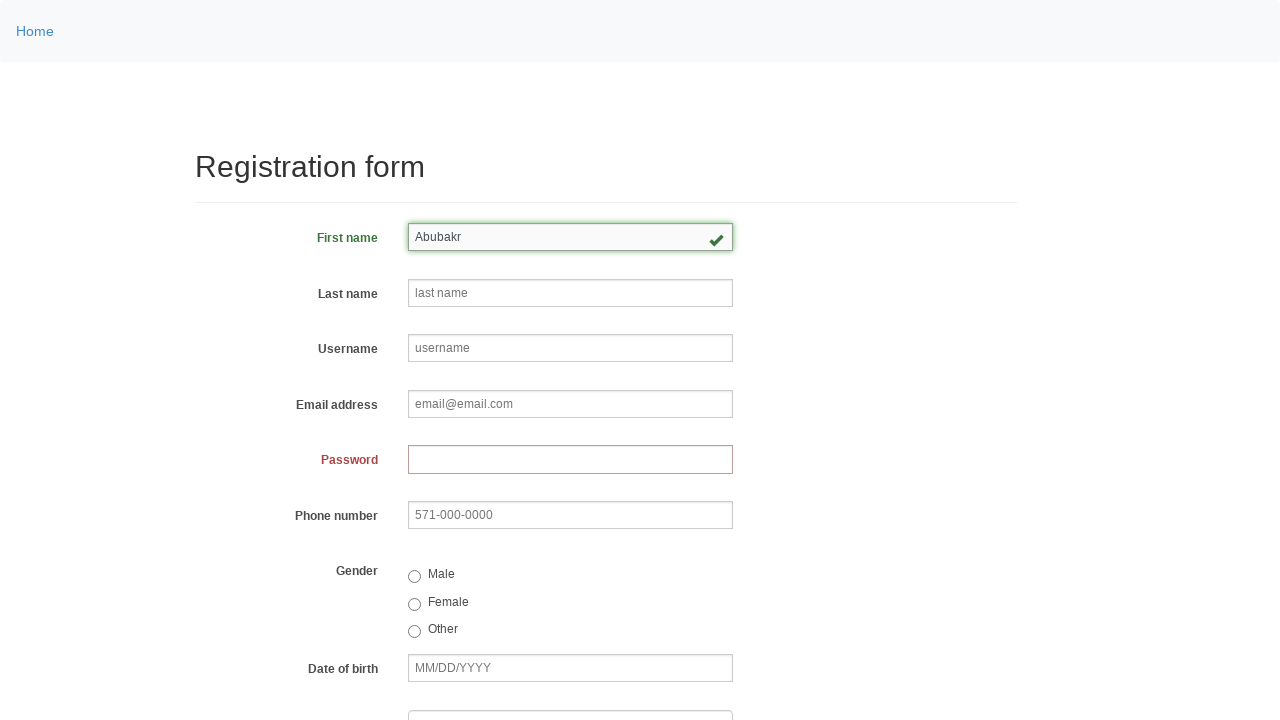

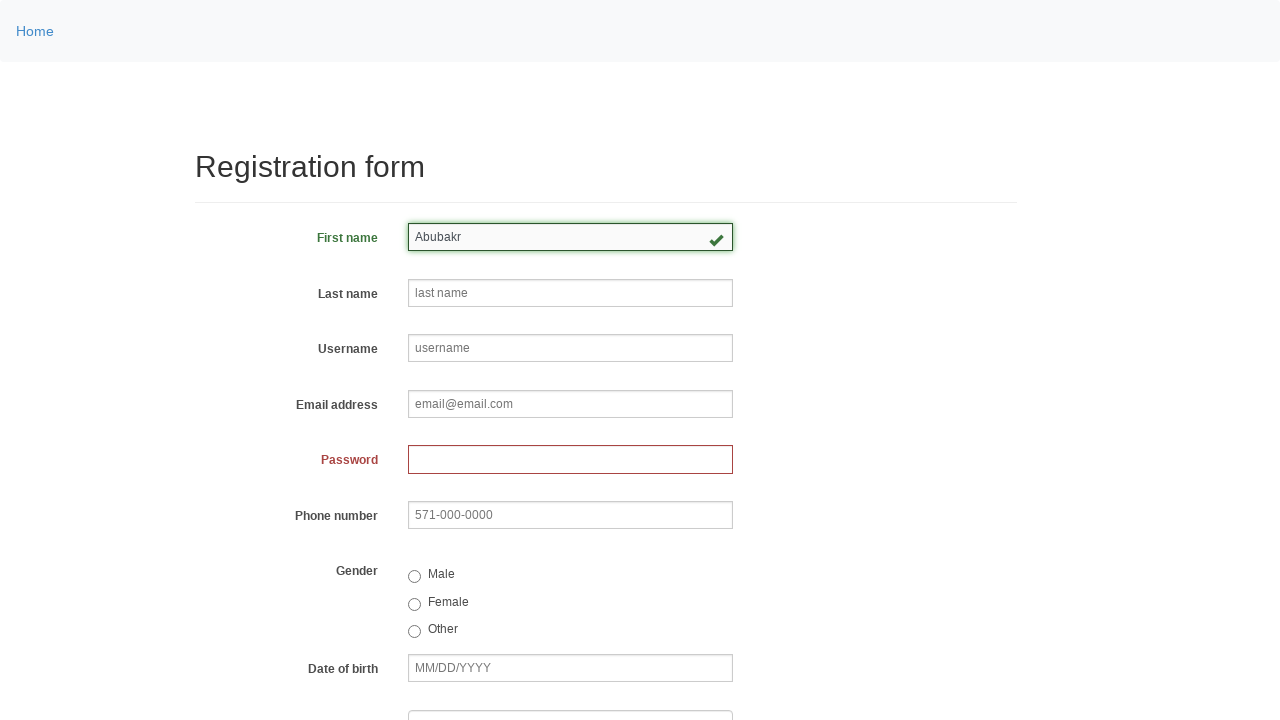